Tests iframe handling by filling a form in the default content, switching to an iframe to fill a registration form with personal details, then switching back to default content to modify the original form field.

Starting URL: https://www.hyrtutorials.com/p/frames-practice.html

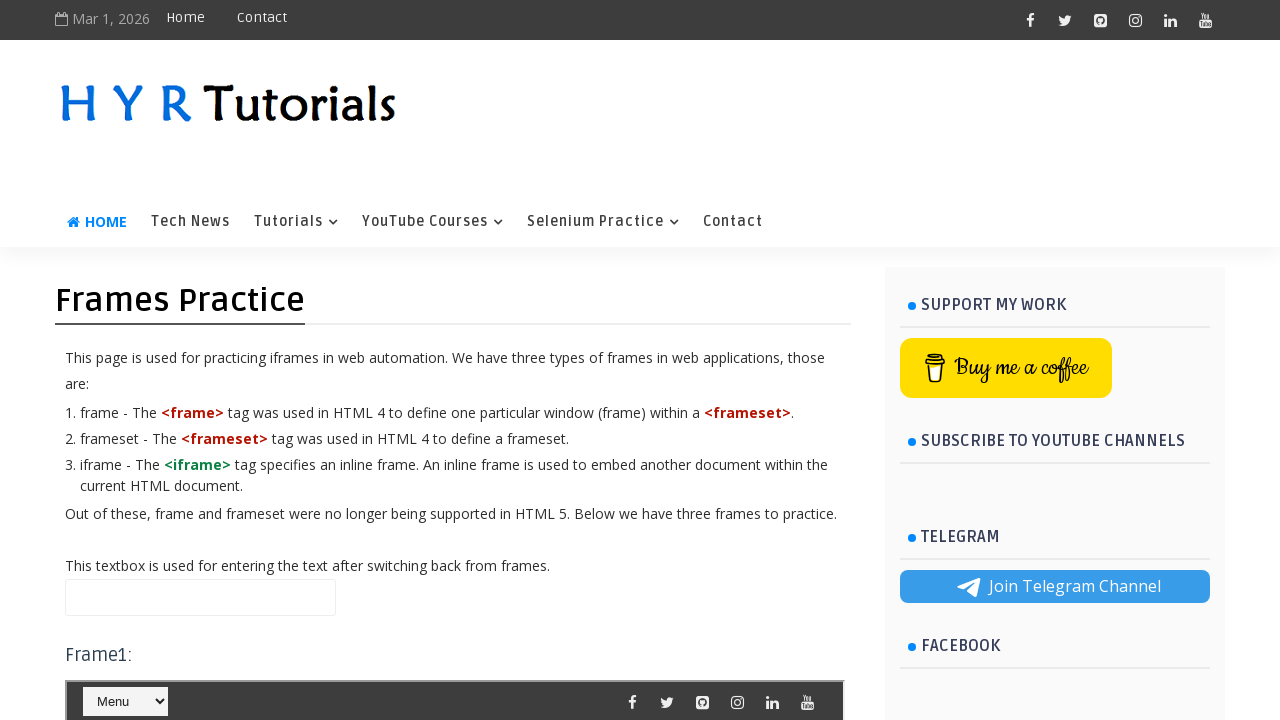

Filled name field in default content with 'default content area' on #name
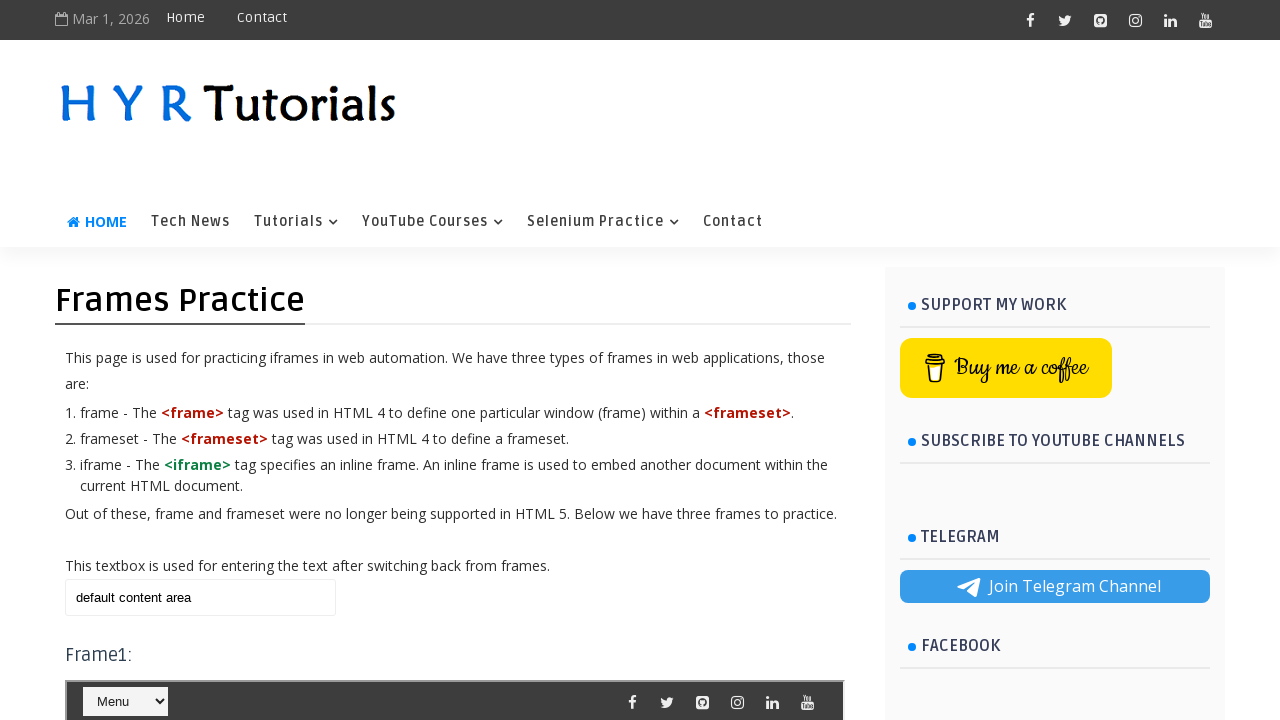

Located iframe with id 'frm2'
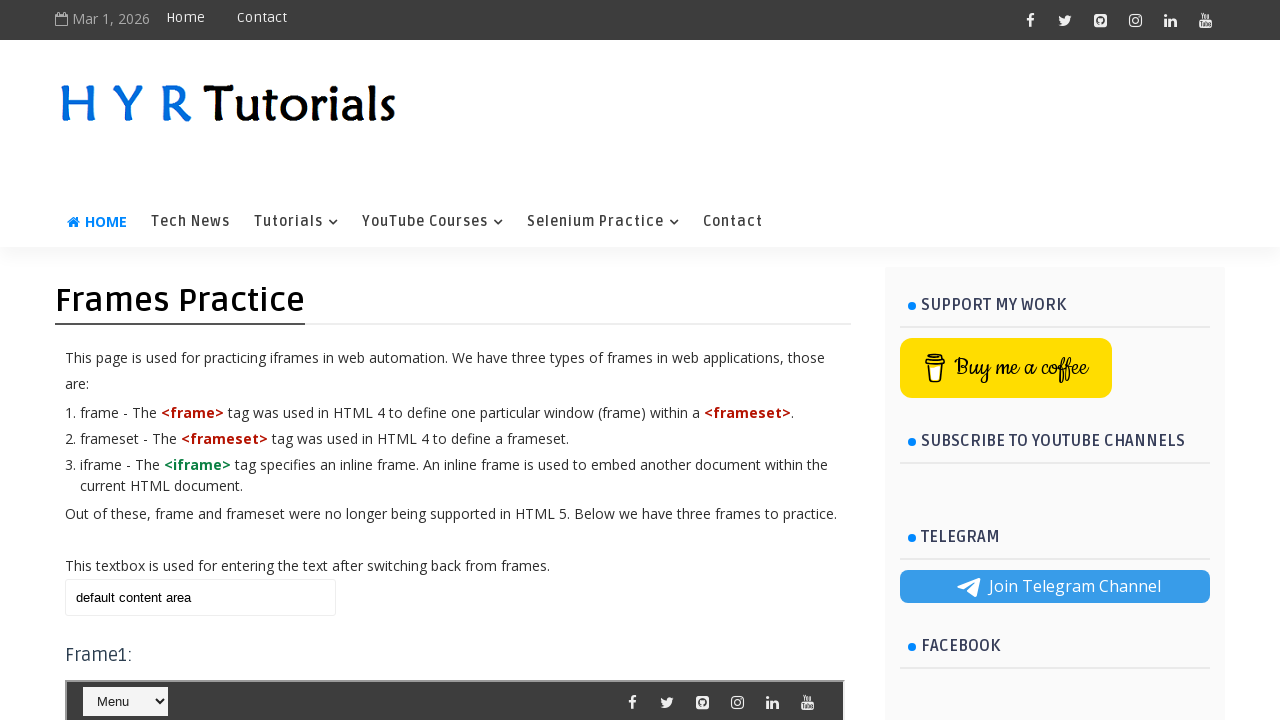

Filled first name field in iframe with 'Sudheer' on #frm2 >> internal:control=enter-frame >> #firstName
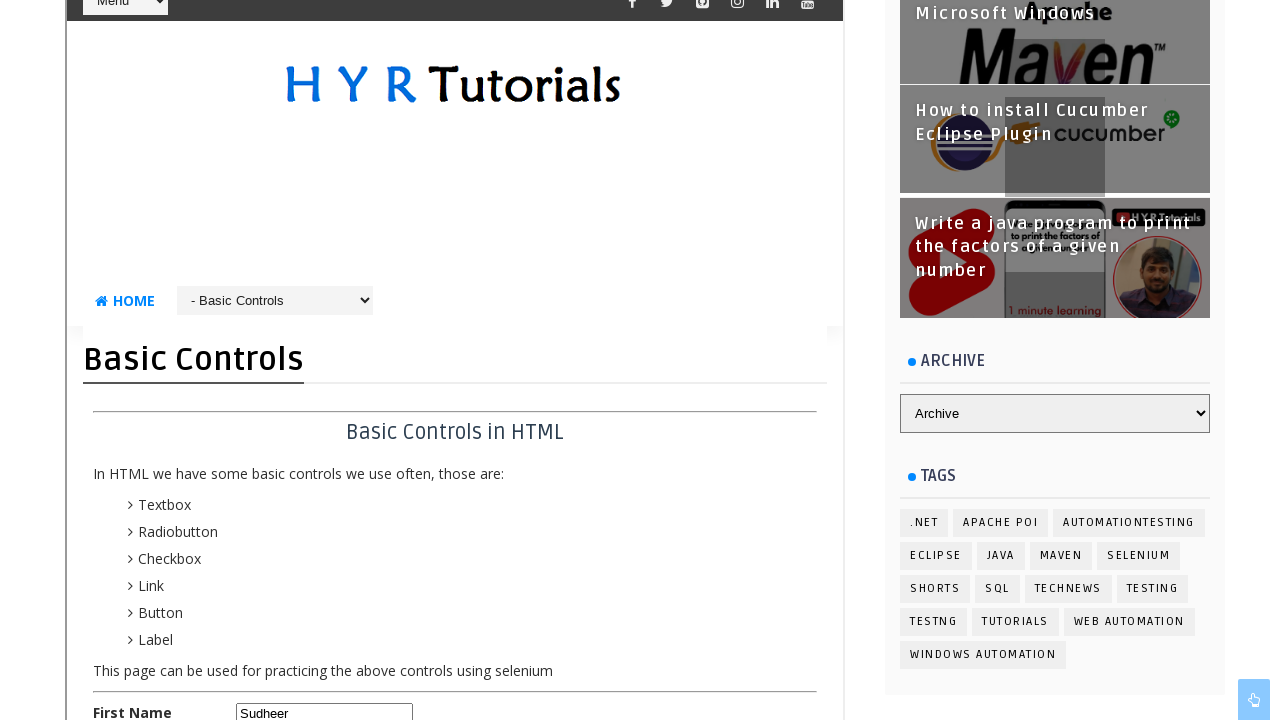

Filled last name field in iframe with 'Nani' on #frm2 >> internal:control=enter-frame >> #lastName
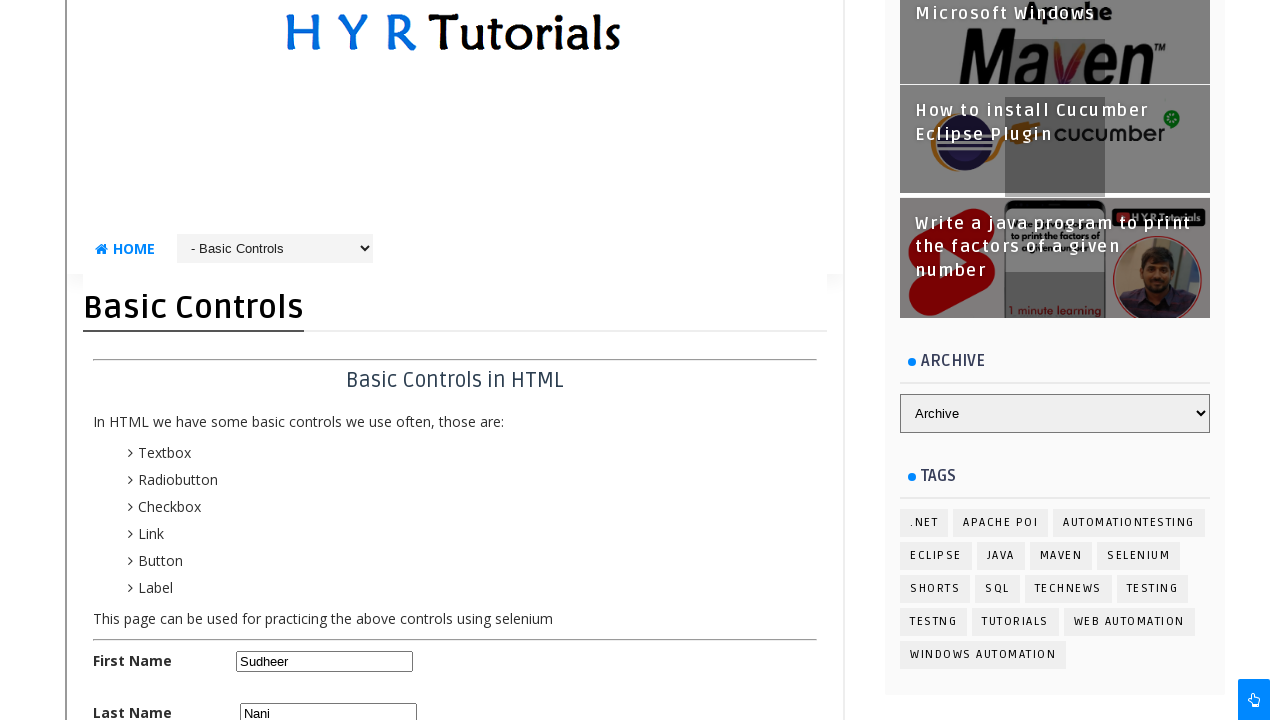

Selected male radio button in iframe at (244, 360) on #frm2 >> internal:control=enter-frame >> #malerb
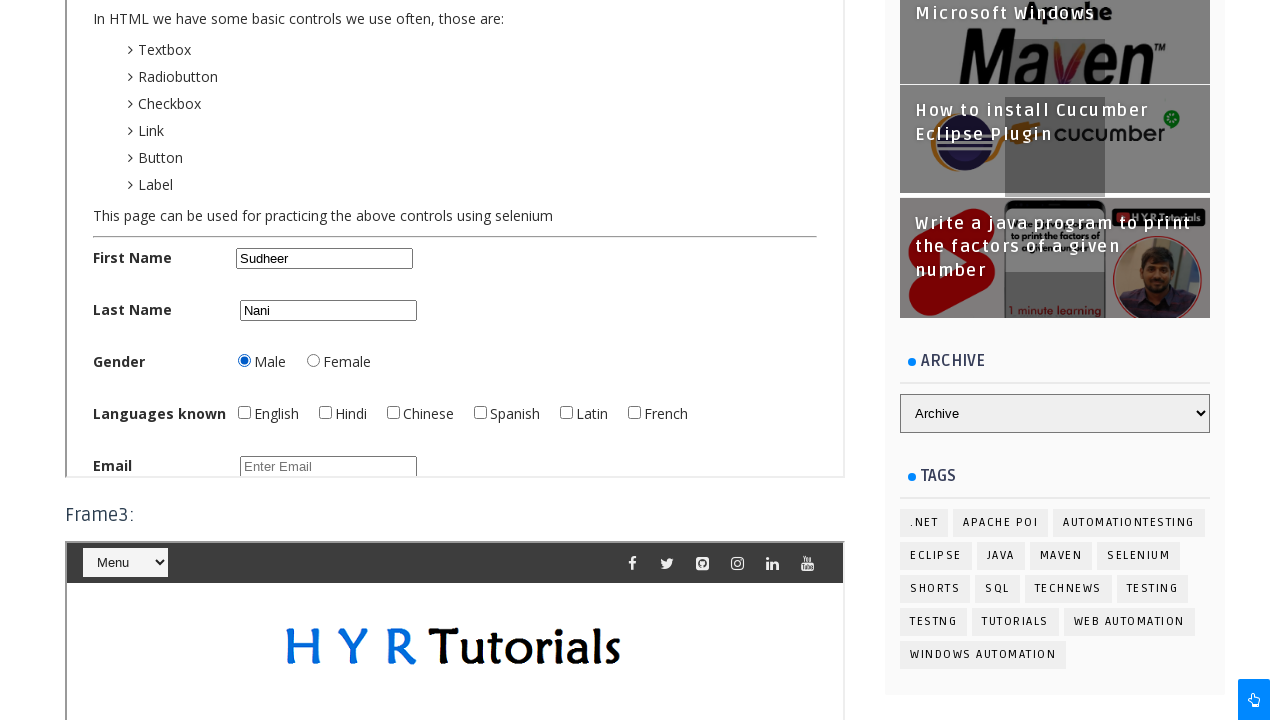

Checked Latin checkbox in iframe at (566, 412) on #frm2 >> internal:control=enter-frame >> #latinchbx
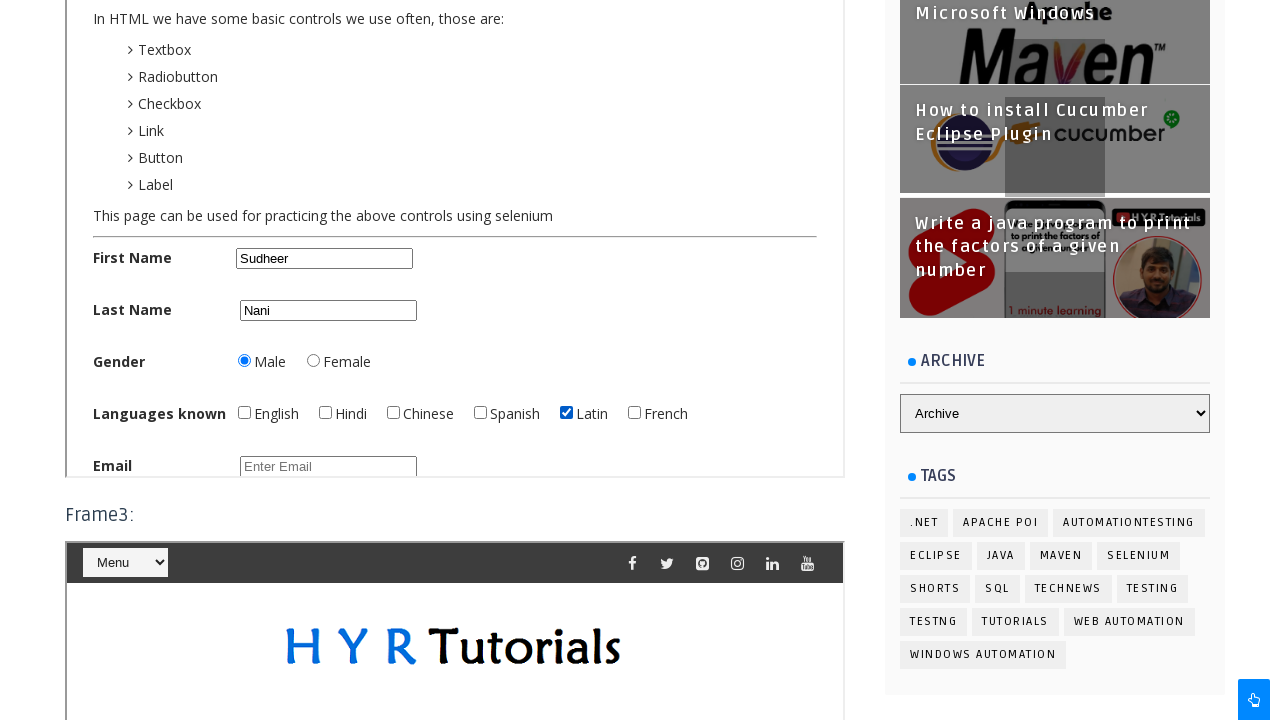

Filled email field in iframe with 'Sudheer@gmail.com' on #frm2 >> internal:control=enter-frame >> #email
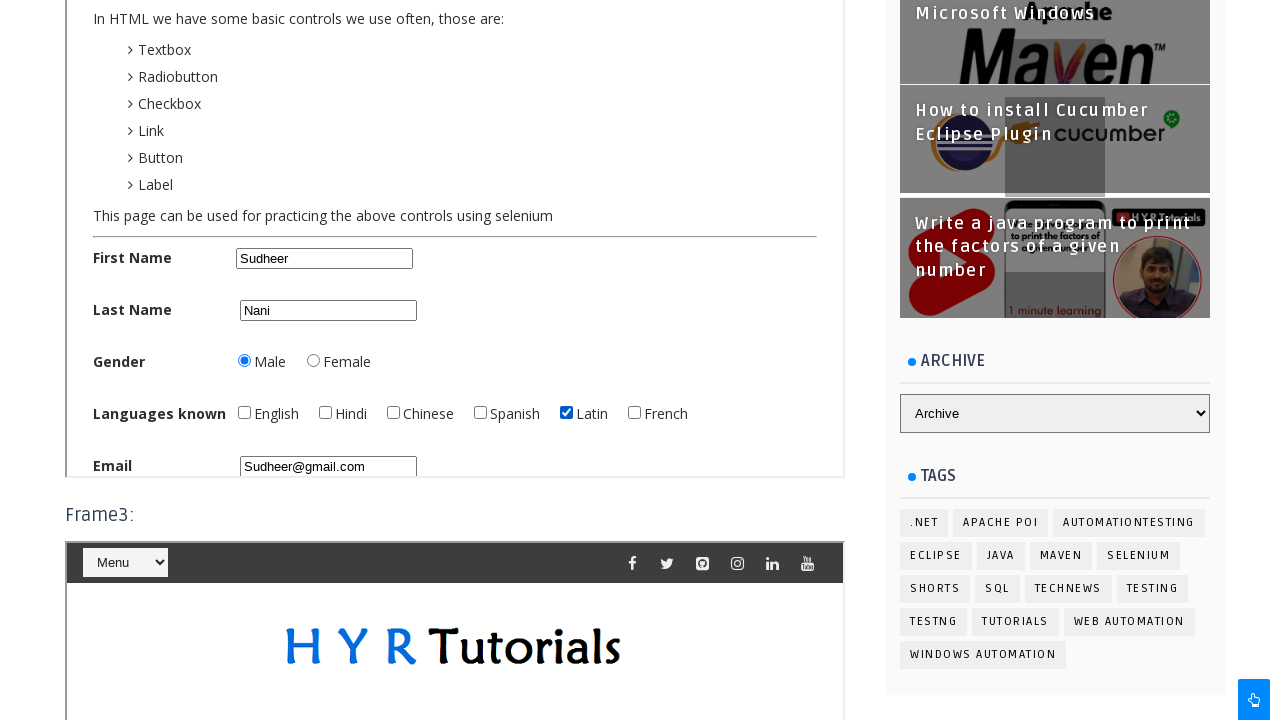

Filled password field in iframe with 'TestPass123' on #frm2 >> internal:control=enter-frame >> #password
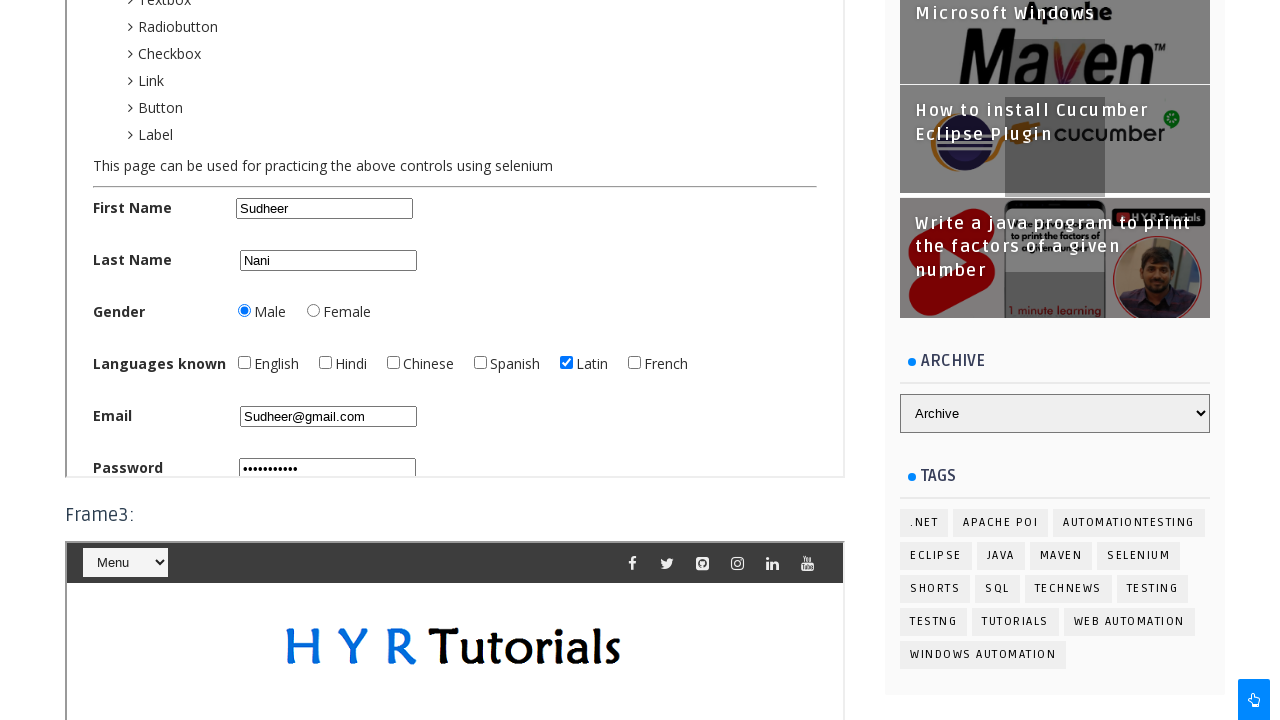

Cleared name field in default content on #name
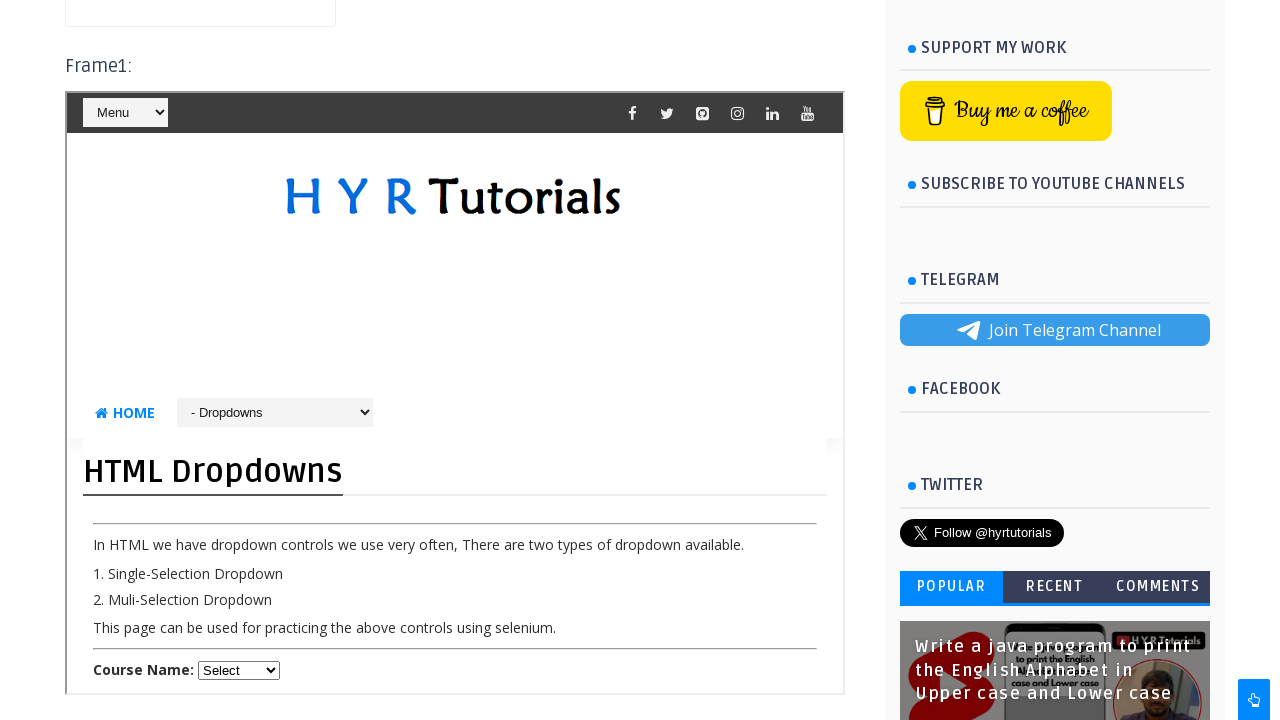

Refilled name field in default content with 'back to default content' on #name
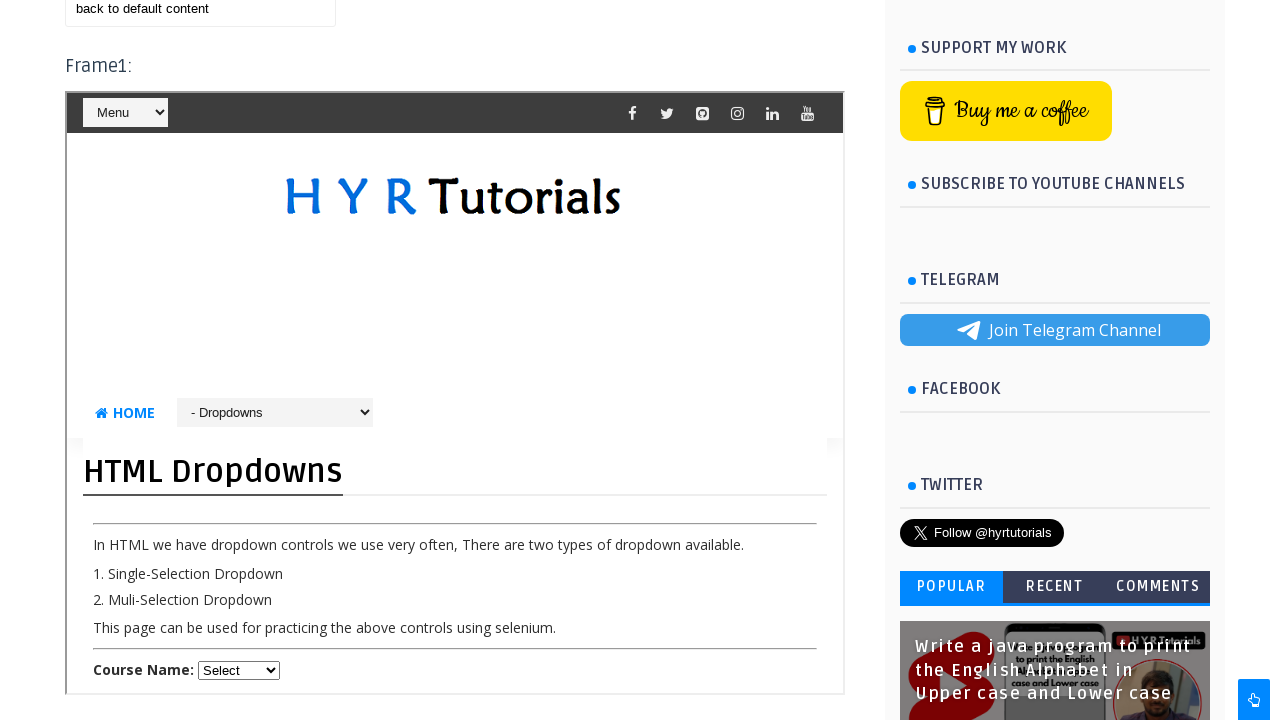

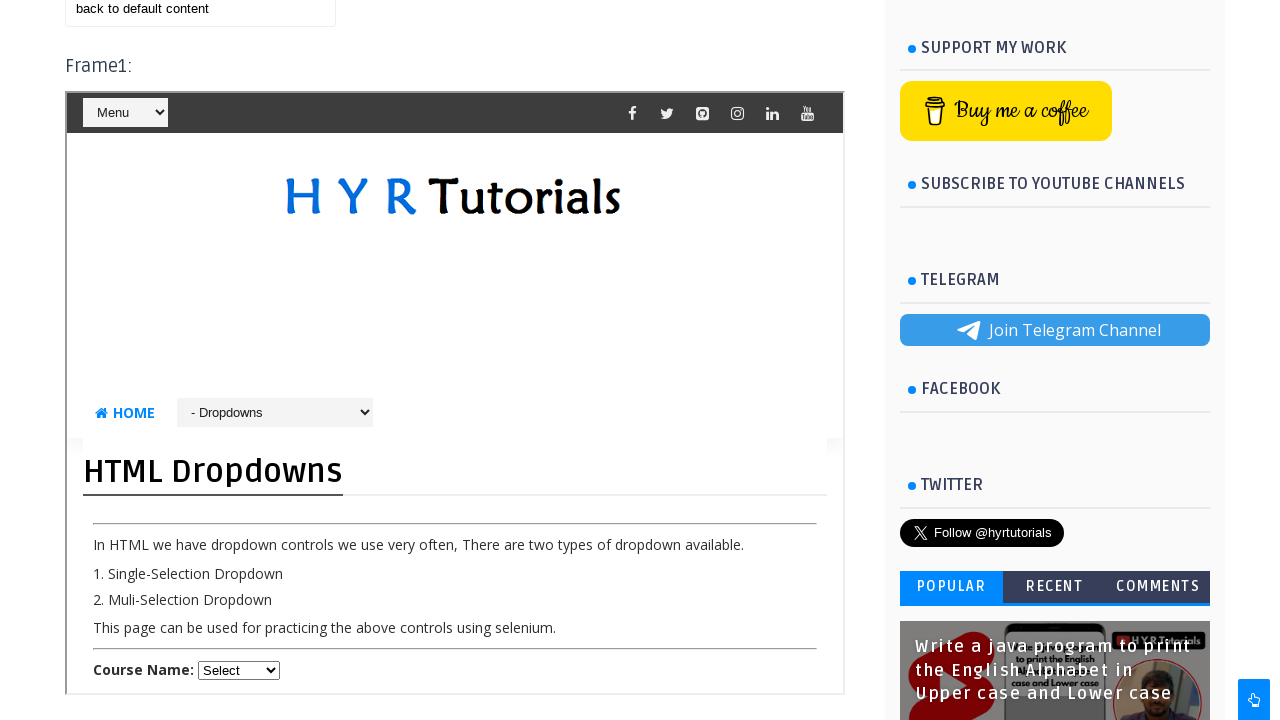